Tests confirm popup by clicking the Confirm button, accepting (OK) the dialog, and verifying the "OK it is!" message appears.

Starting URL: https://practice-automation.com/popups/

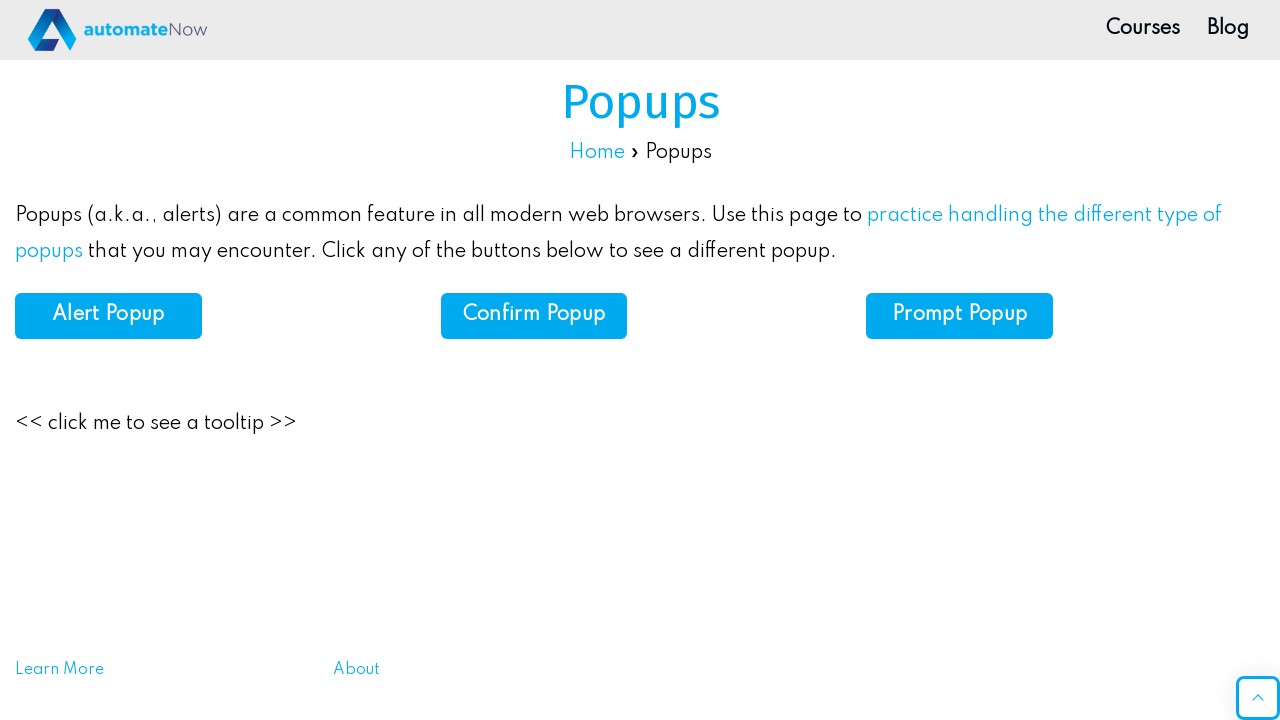

Set up dialog handler to accept confirm popups
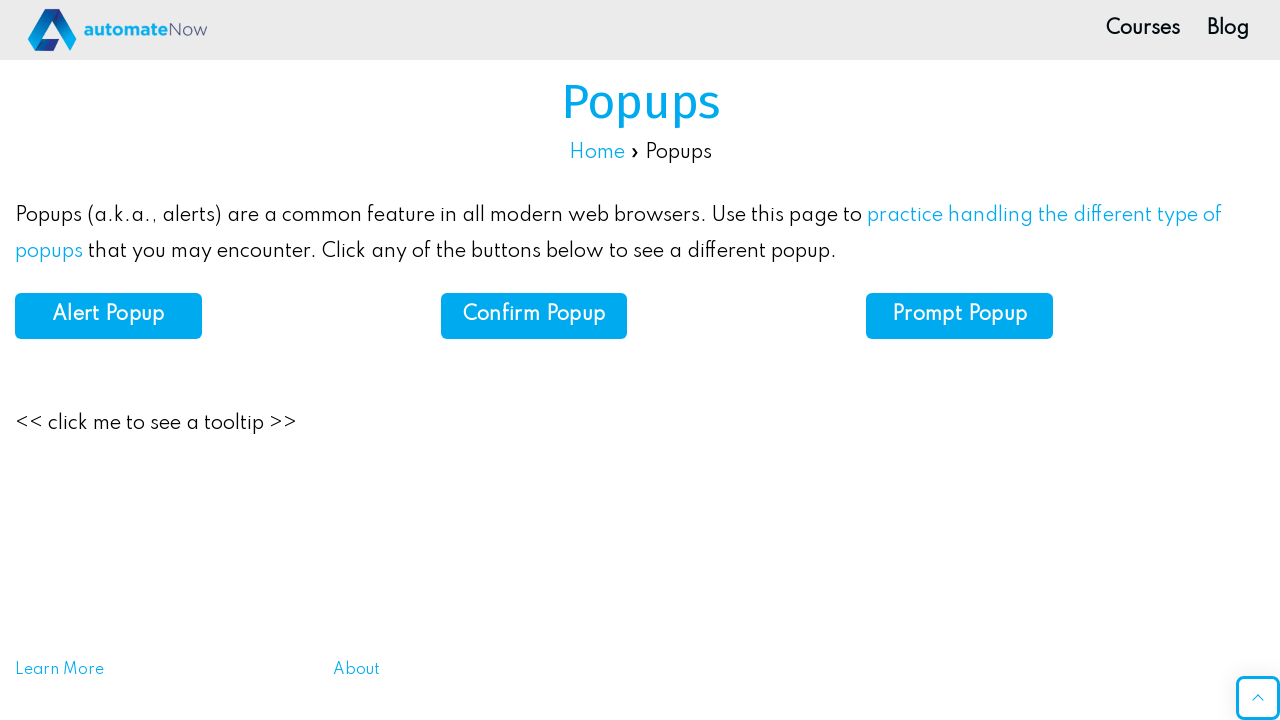

Clicked the Confirm button at (534, 316) on #confirm
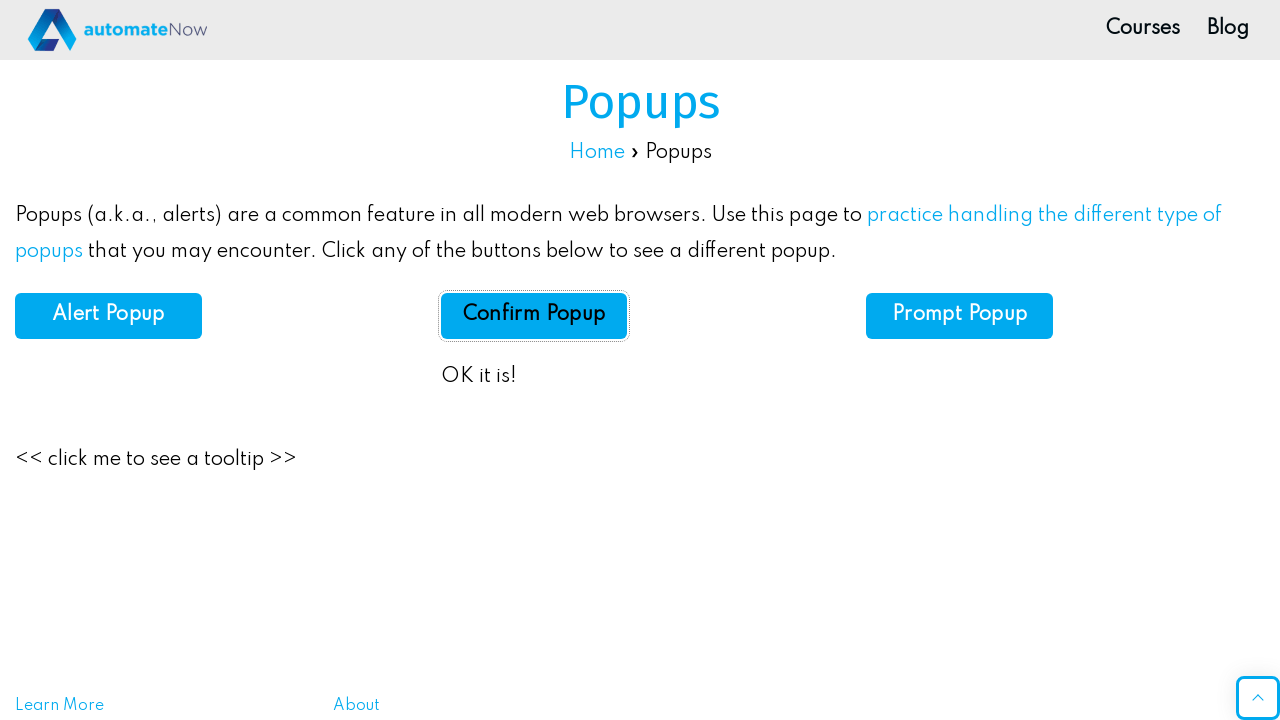

Verified 'OK it is!' message appeared after accepting the dialog
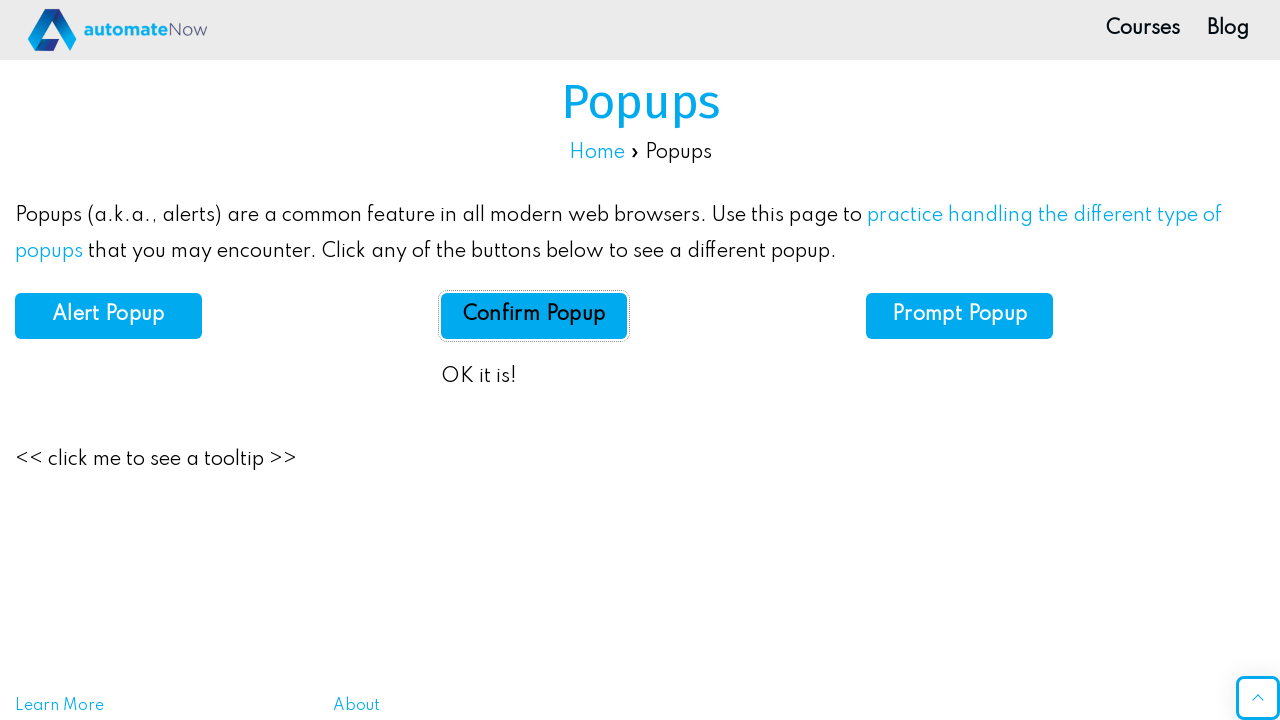

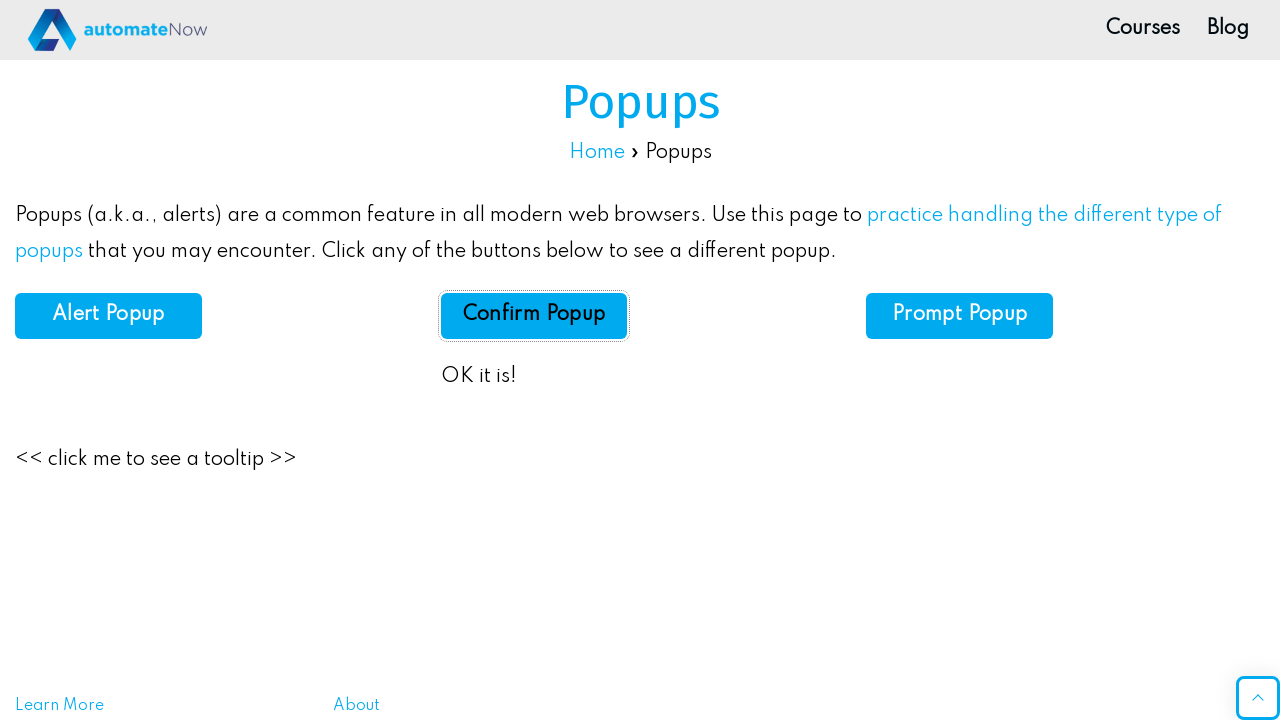